Tests multiple selection dropdown functionality by selecting options using different methods (index, value, visible text), then deselecting them individually and finally deselecting all options.

Starting URL: https://selenium08.blogspot.com/2019/11/dropdown.html

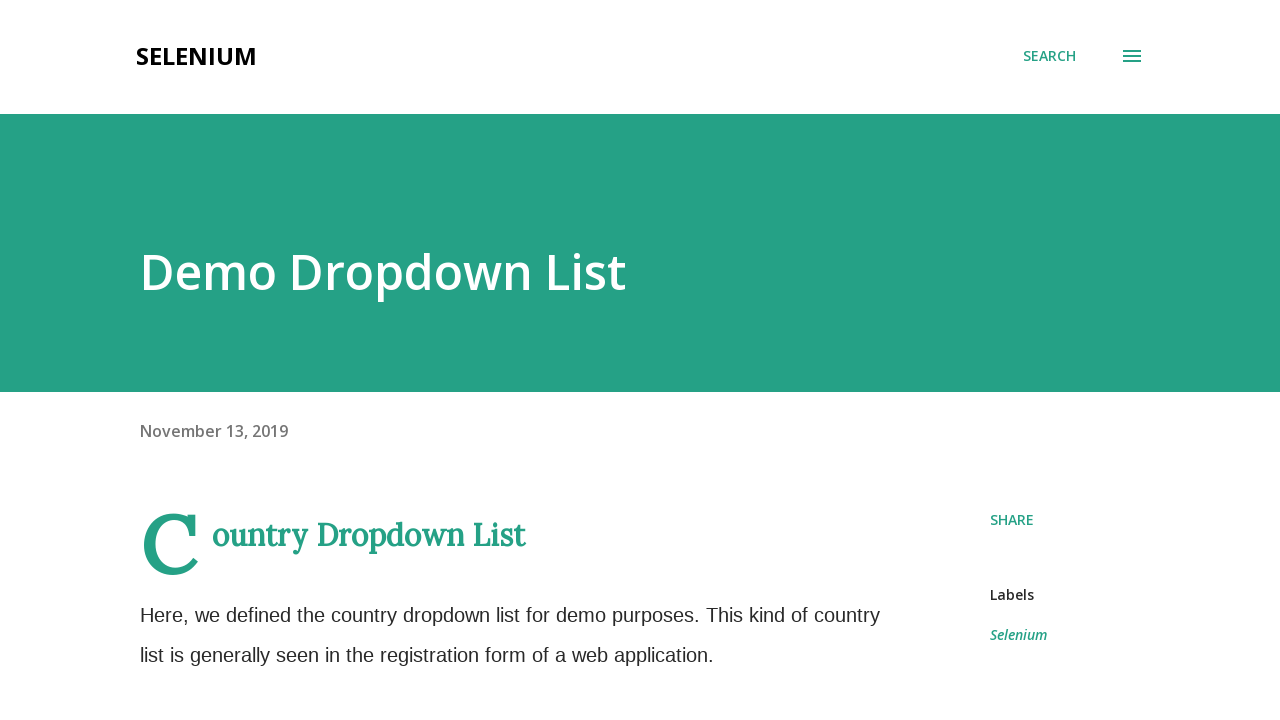

Scrolled to multiple dropdown element (Month)
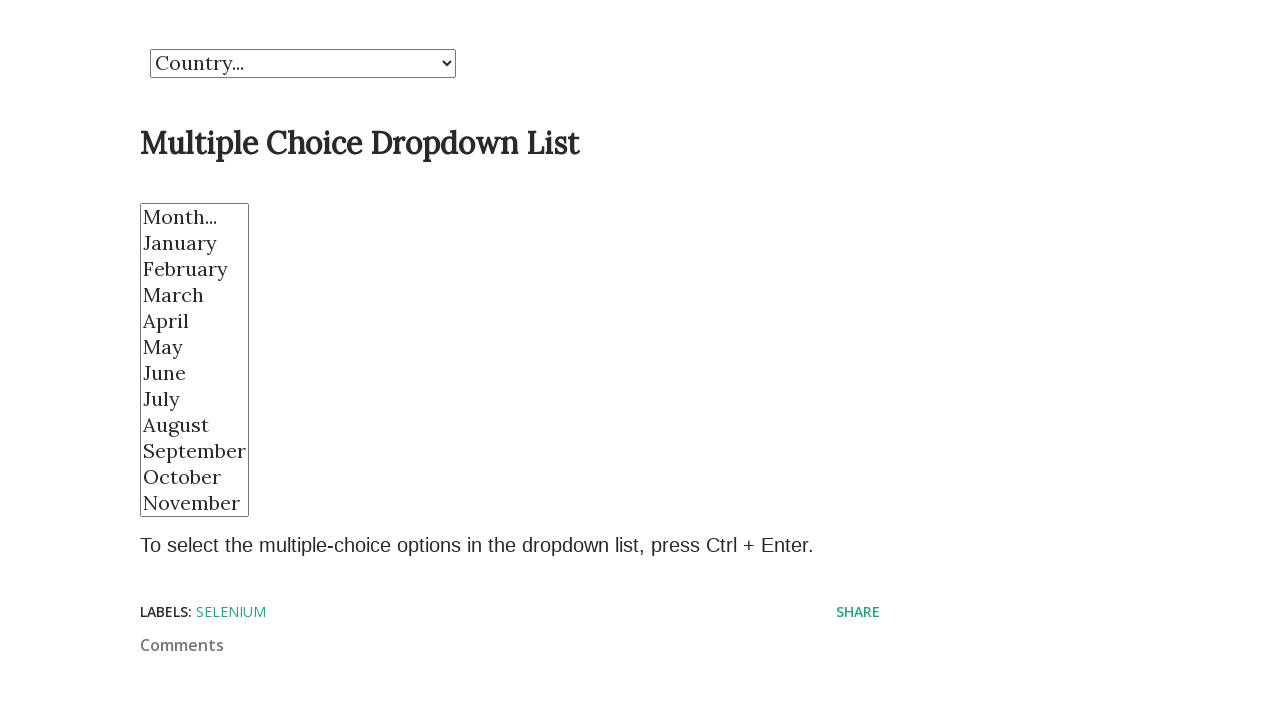

Selected dropdown option at index 2 on select[name='Month']
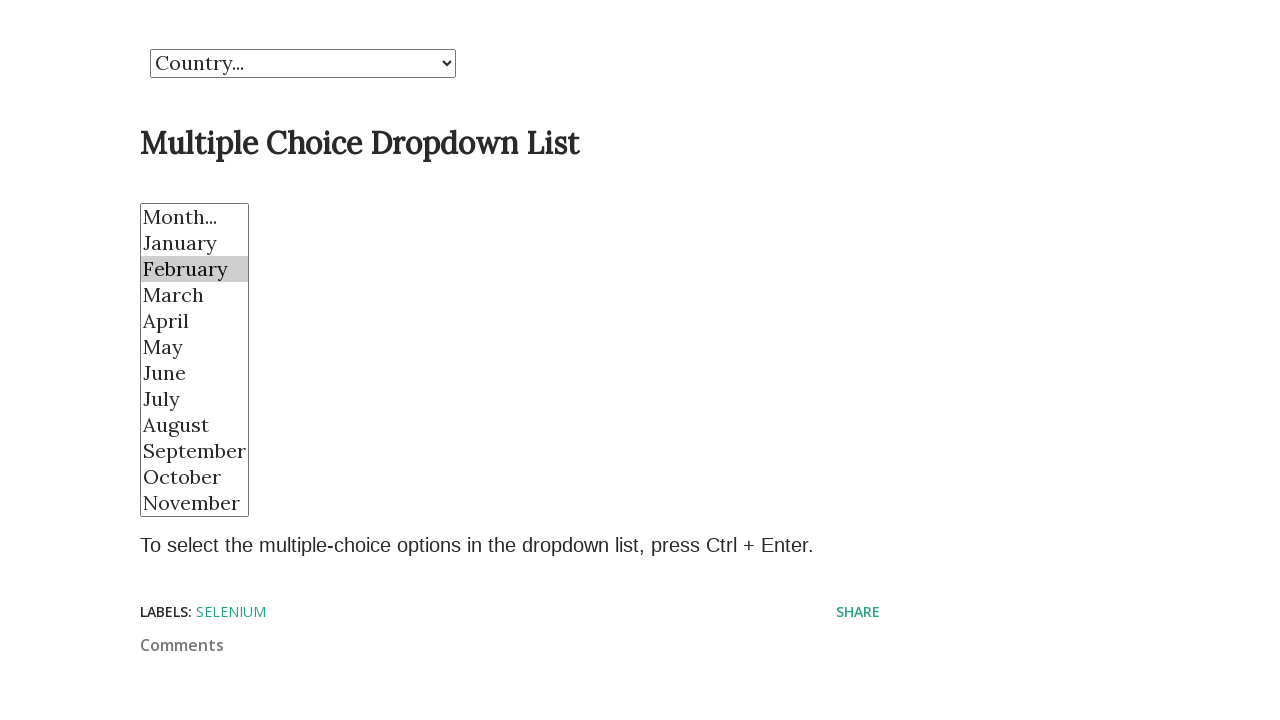

Selected dropdown option at index 3 on select[name='Month']
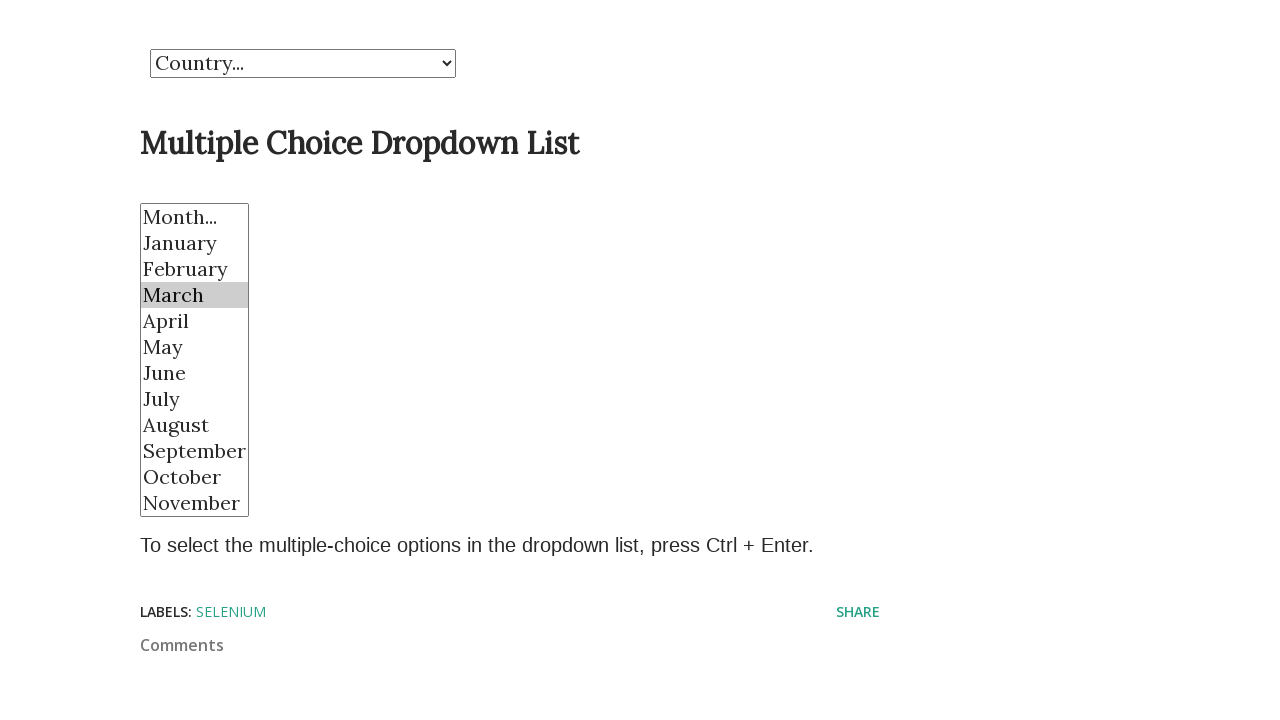

Selected dropdown option at index 4 on select[name='Month']
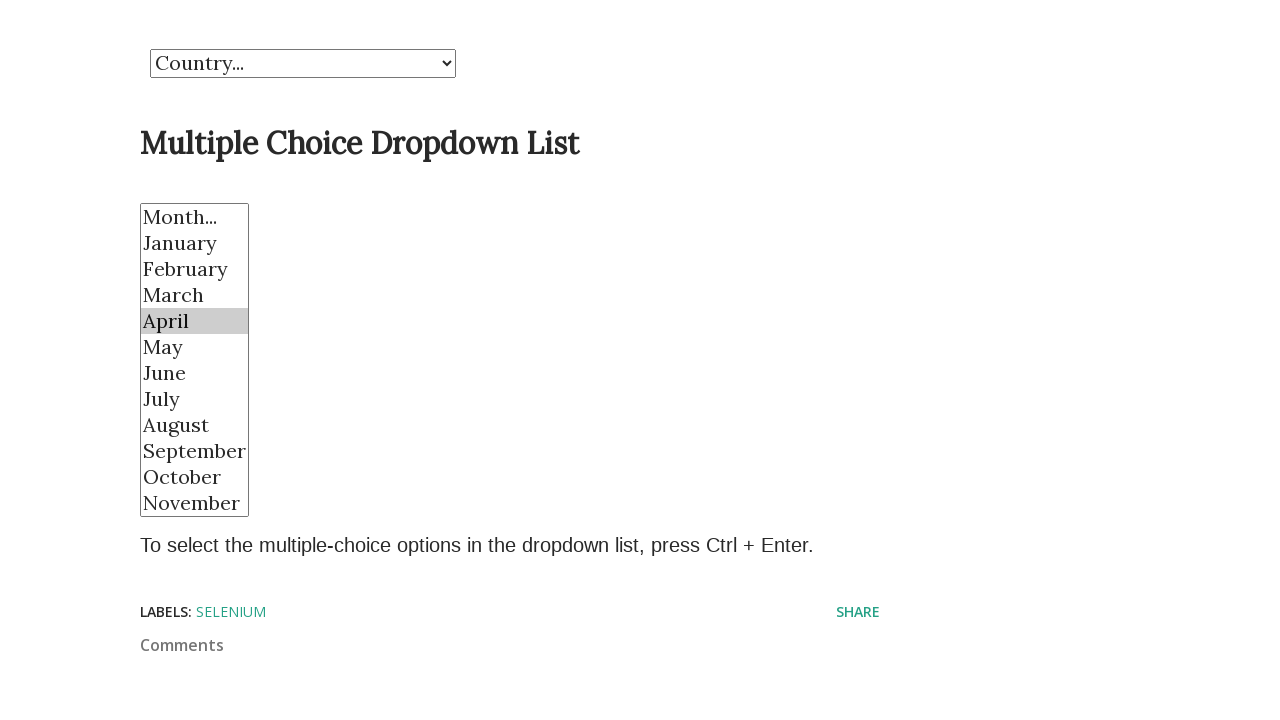

Selected dropdown option at index 5 on select[name='Month']
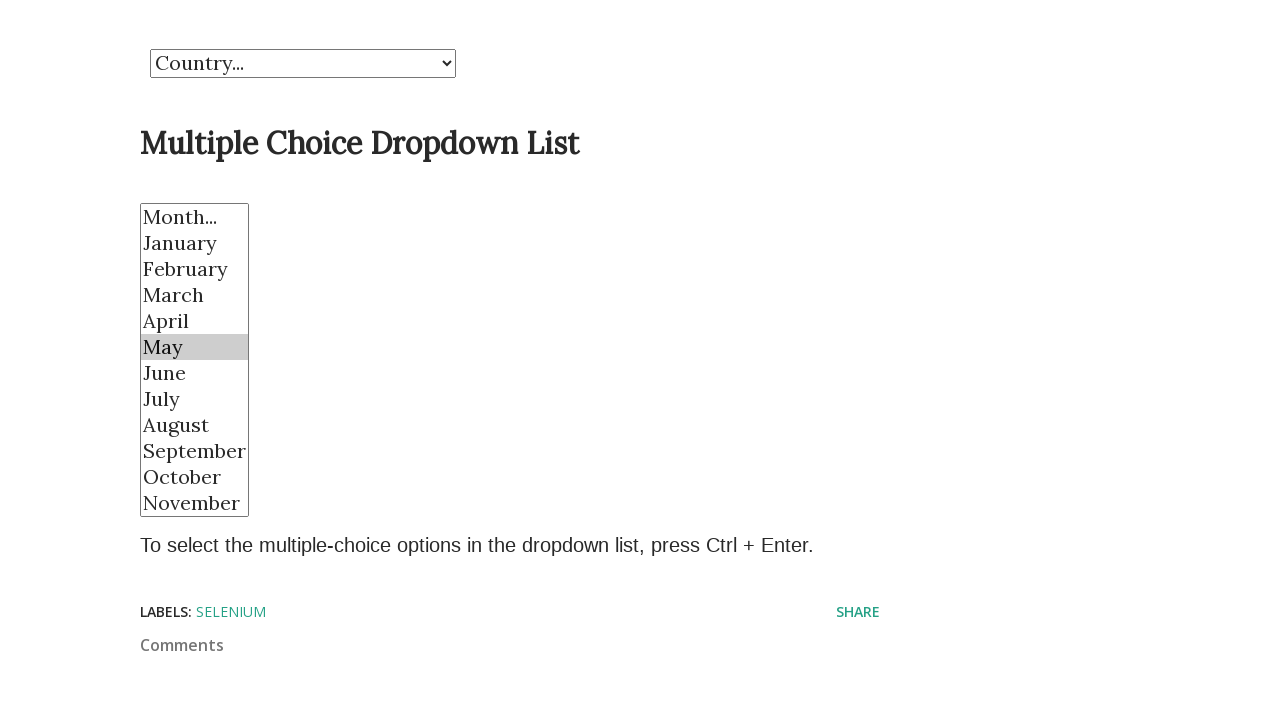

Selected dropdown option by value 'Nov' on select[name='Month']
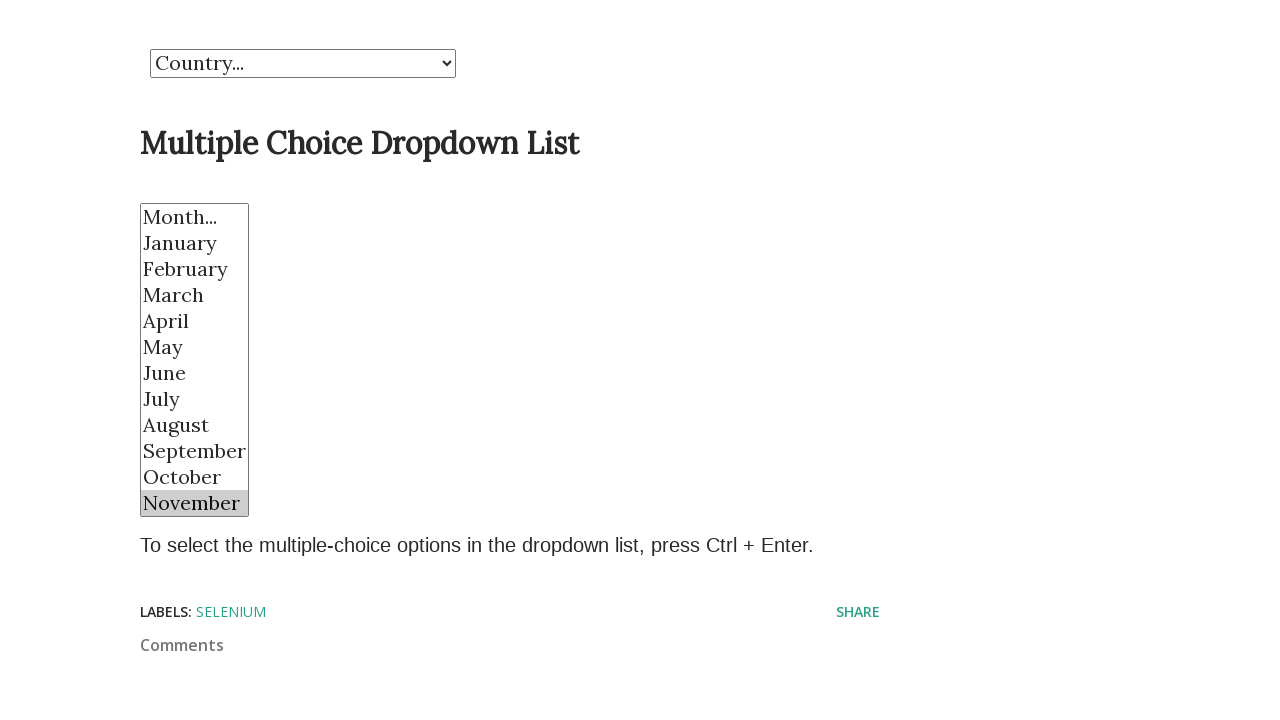

Selected dropdown option by visible text 'January' on select[name='Month']
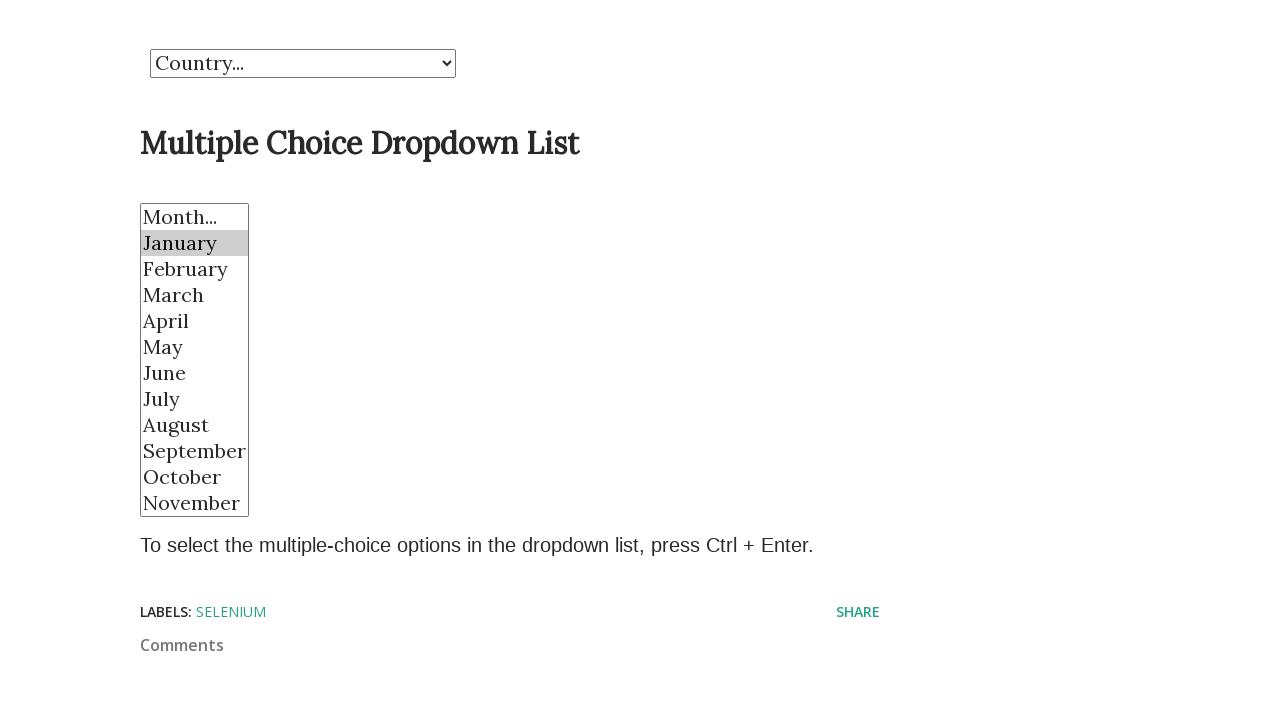

Waited 3 seconds to observe all selections
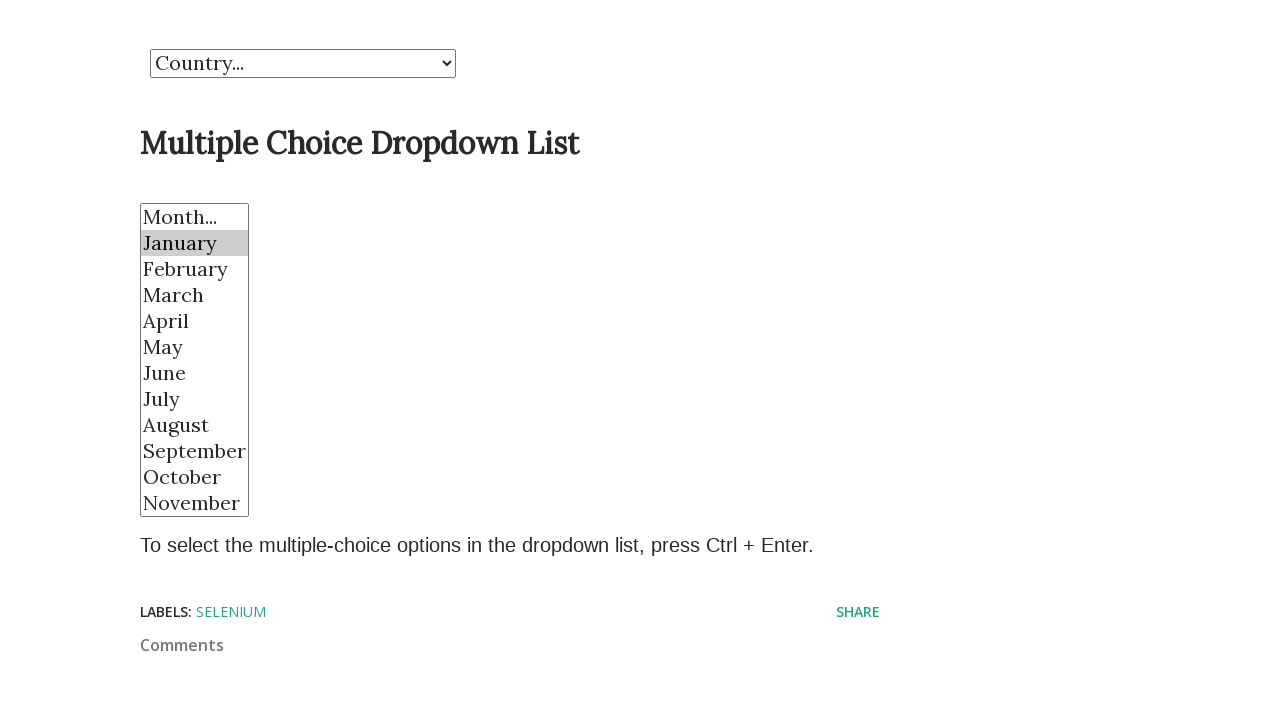

Deselected options by selecting only indices 2, 4, and 5 (removed index 3, 'Nov', and 'January') on select[name='Month']
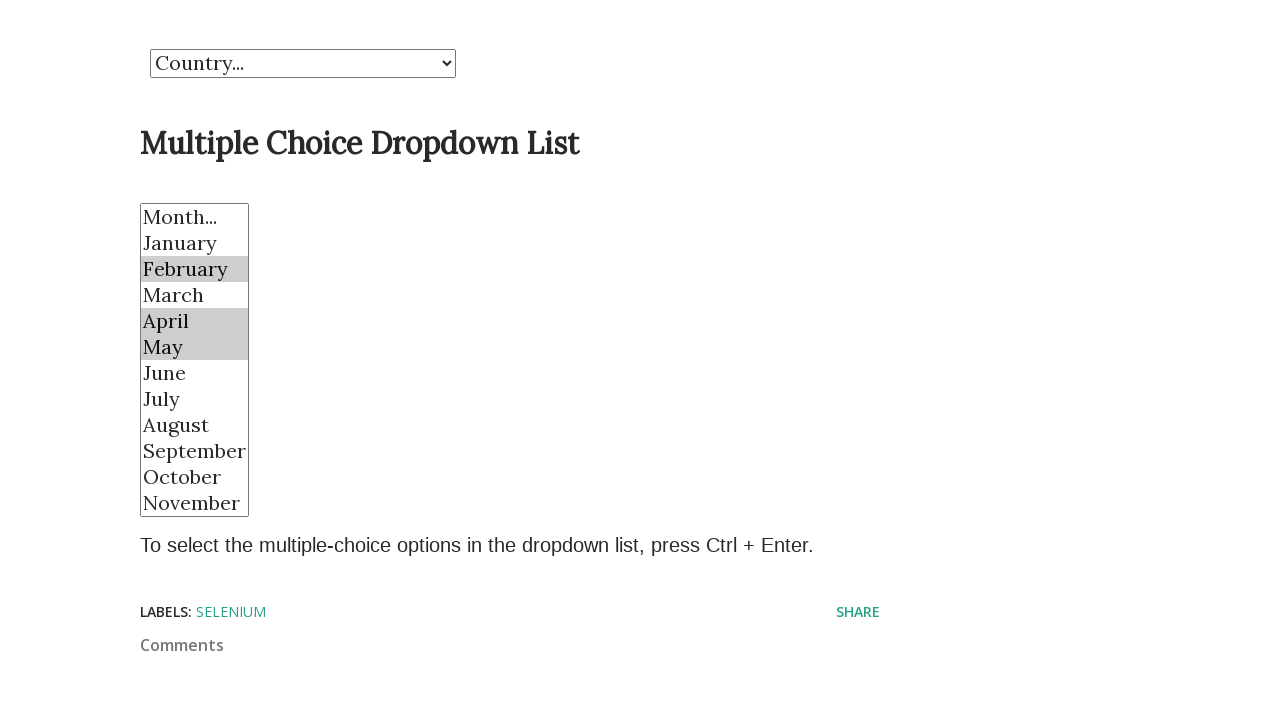

Waited 3 seconds to observe deselections
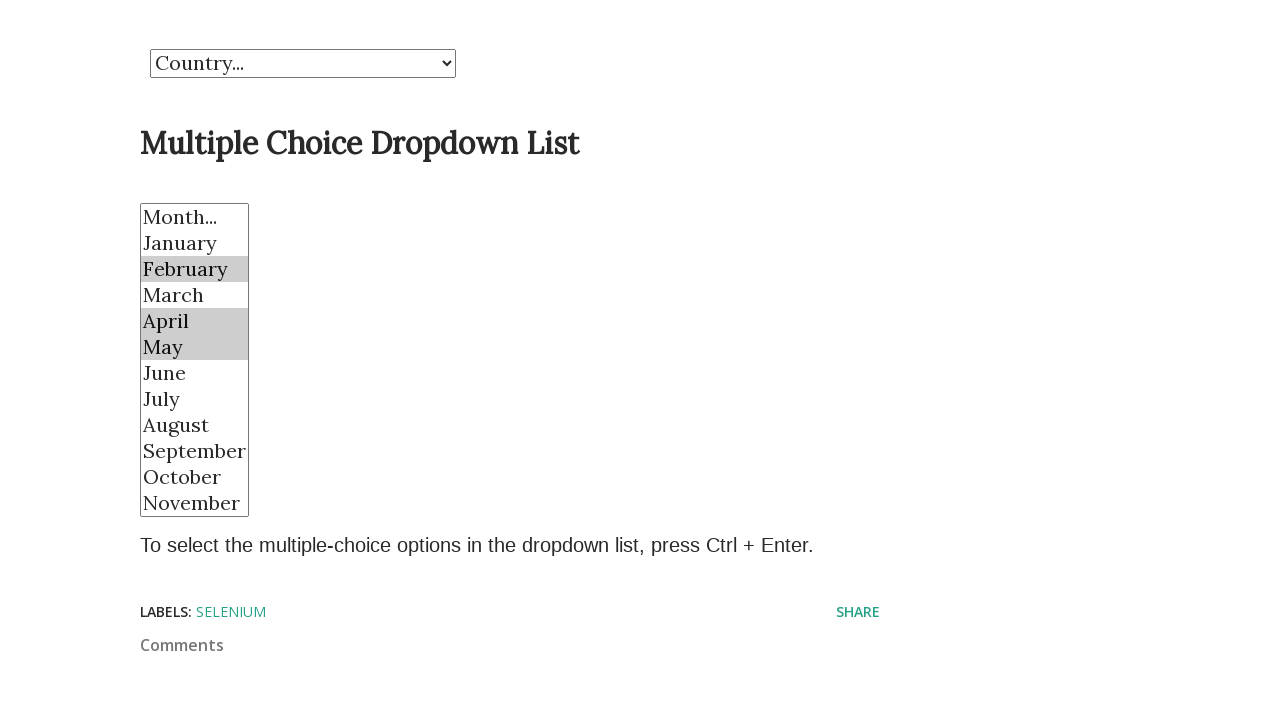

Deselected all options using empty value array on select[name='Month']
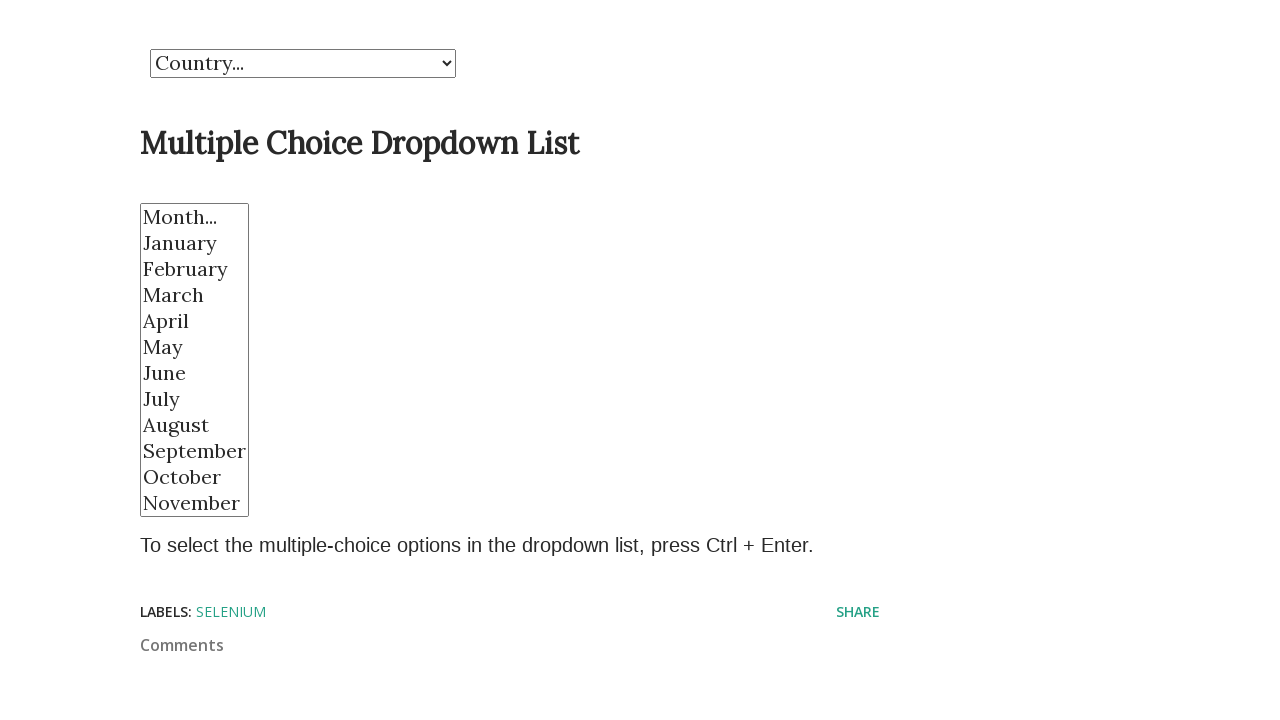

Waited 3 seconds to observe final state with all options deselected
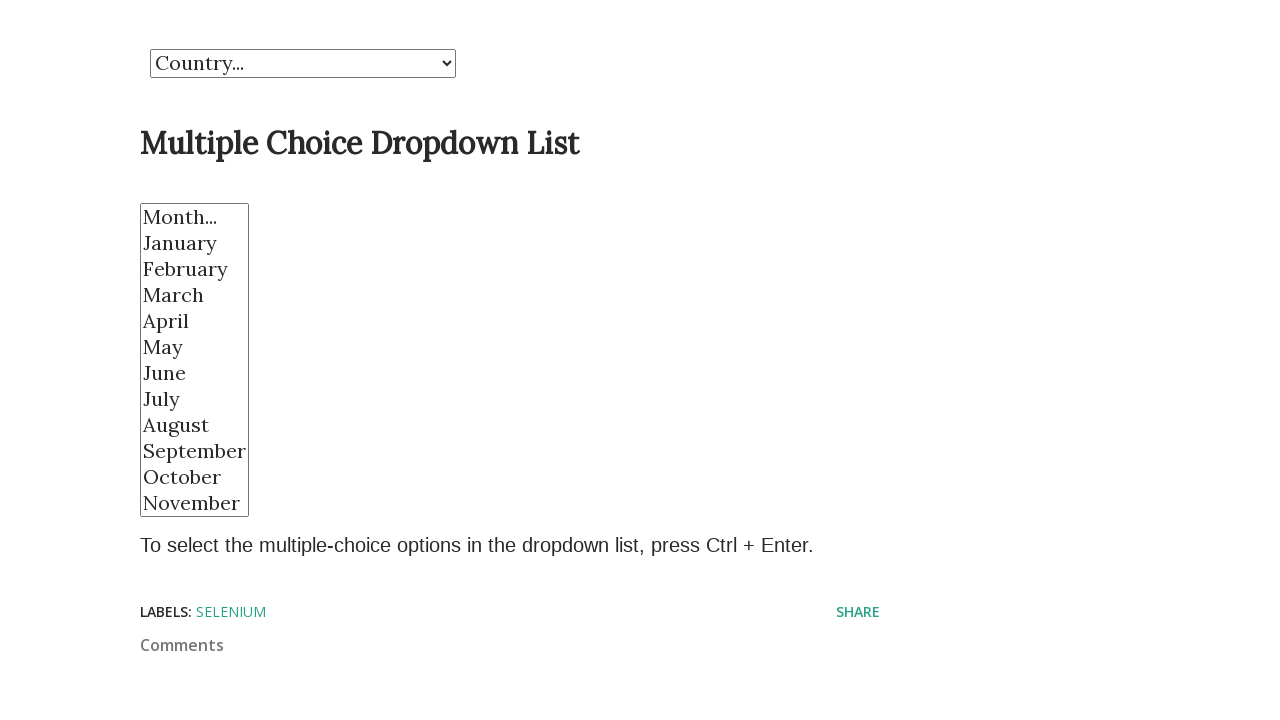

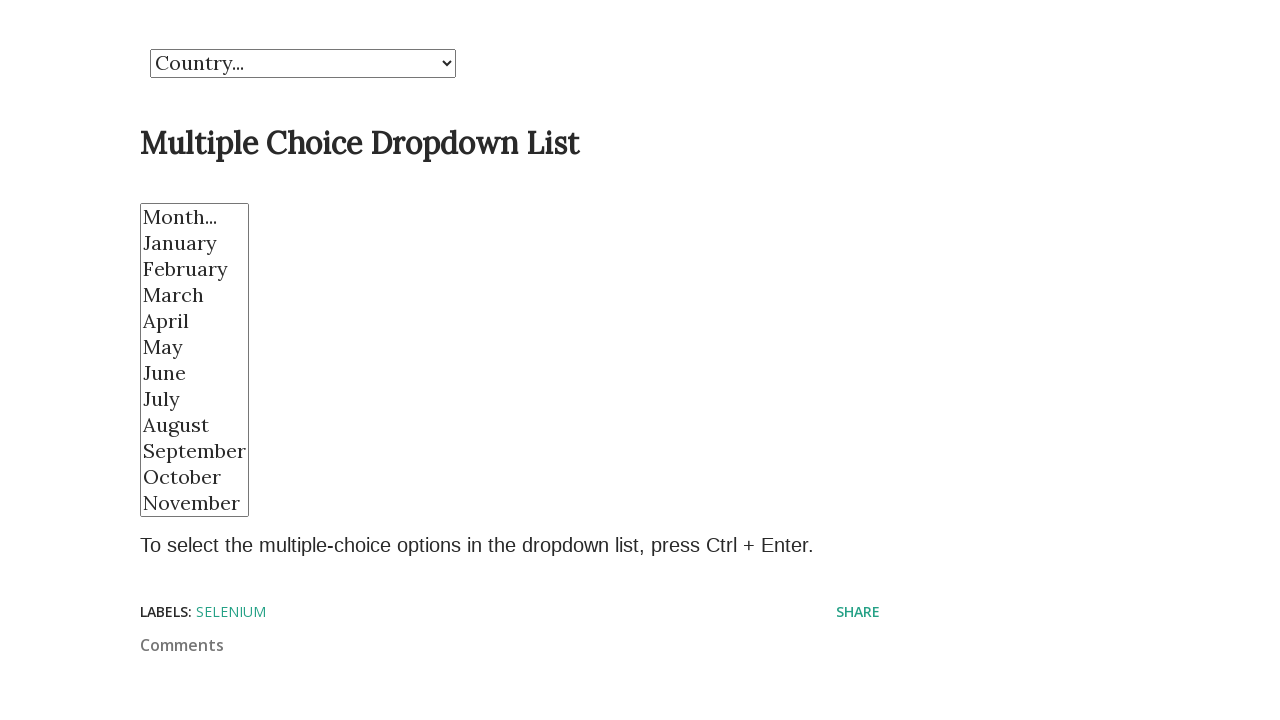